Tests drag and drop using offset movement by dragging the source element a specific pixel distance (430x, 30y) on jQueryUI's droppable demo page.

Starting URL: https://jqueryui.com/droppable/

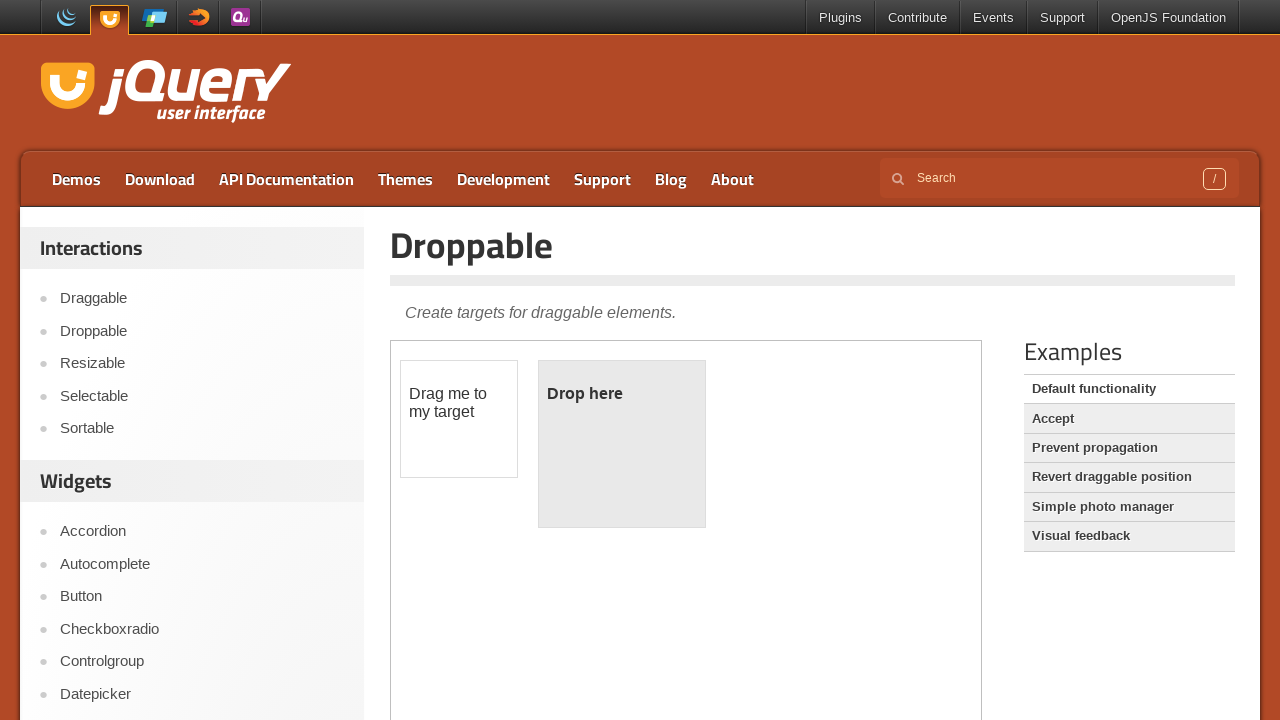

Navigated to jQueryUI droppable demo page
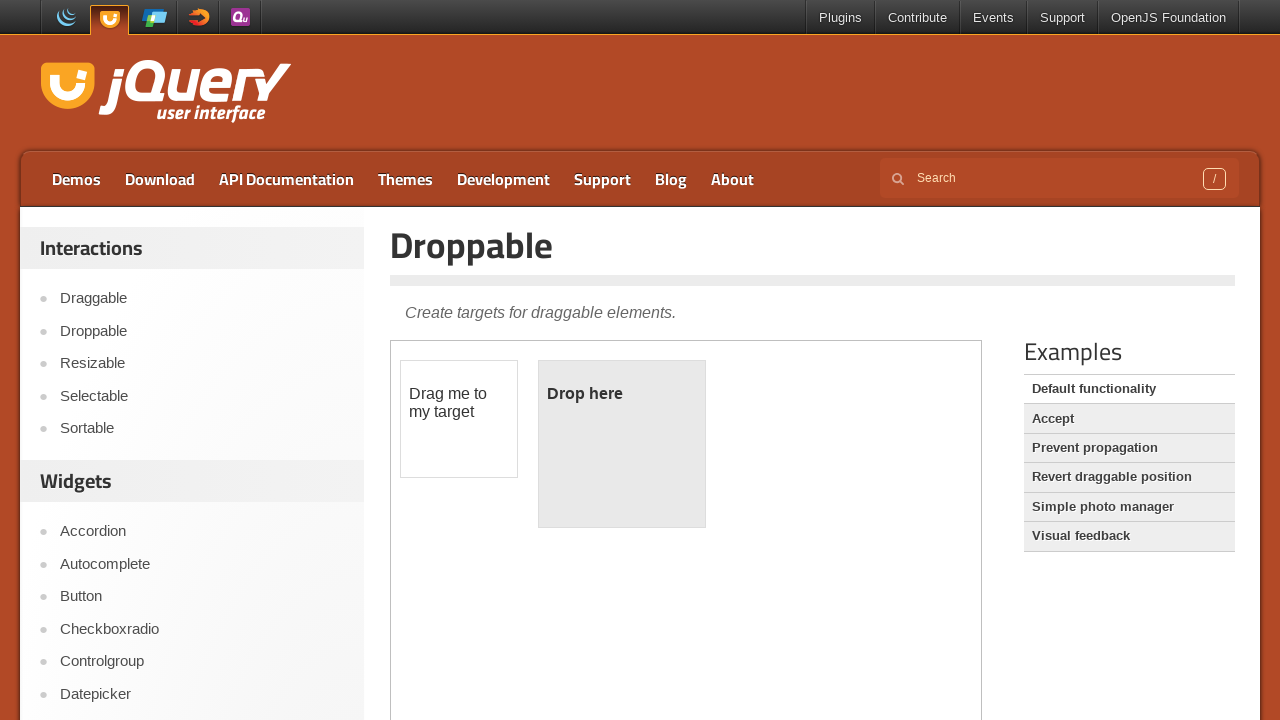

Located and switched to demo iframe
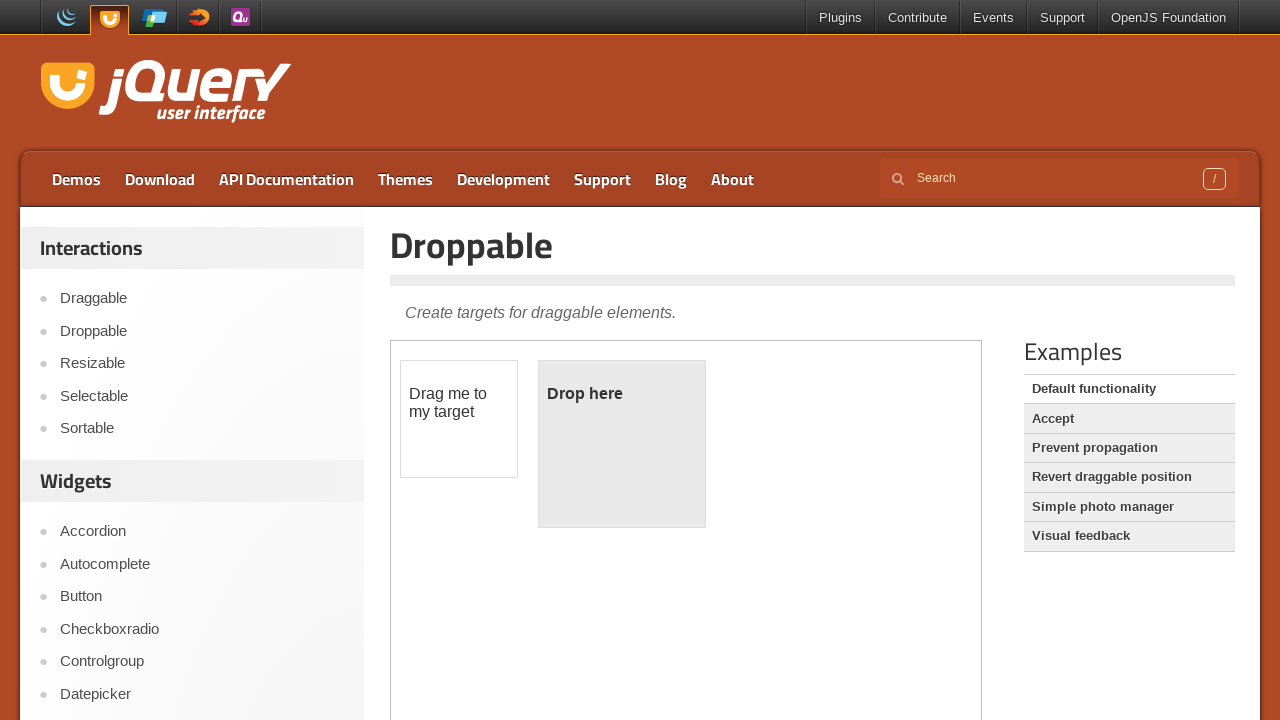

Located draggable source element
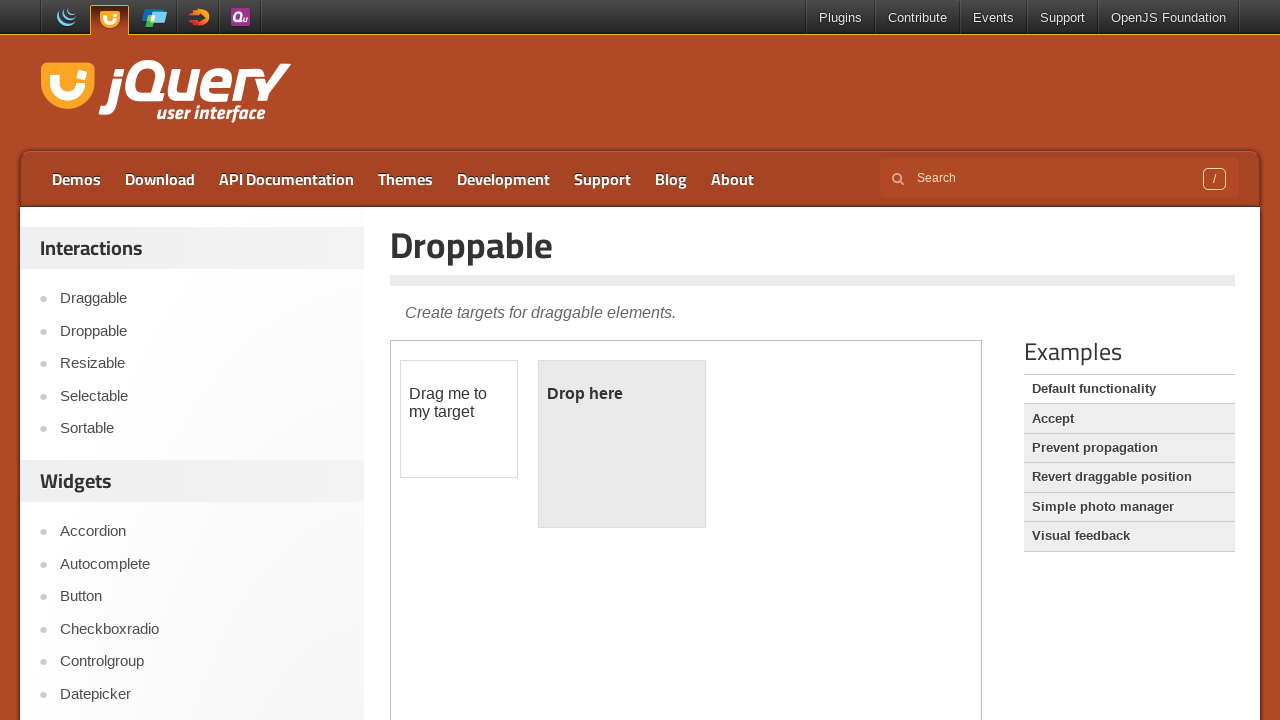

Retrieved bounding box of draggable element
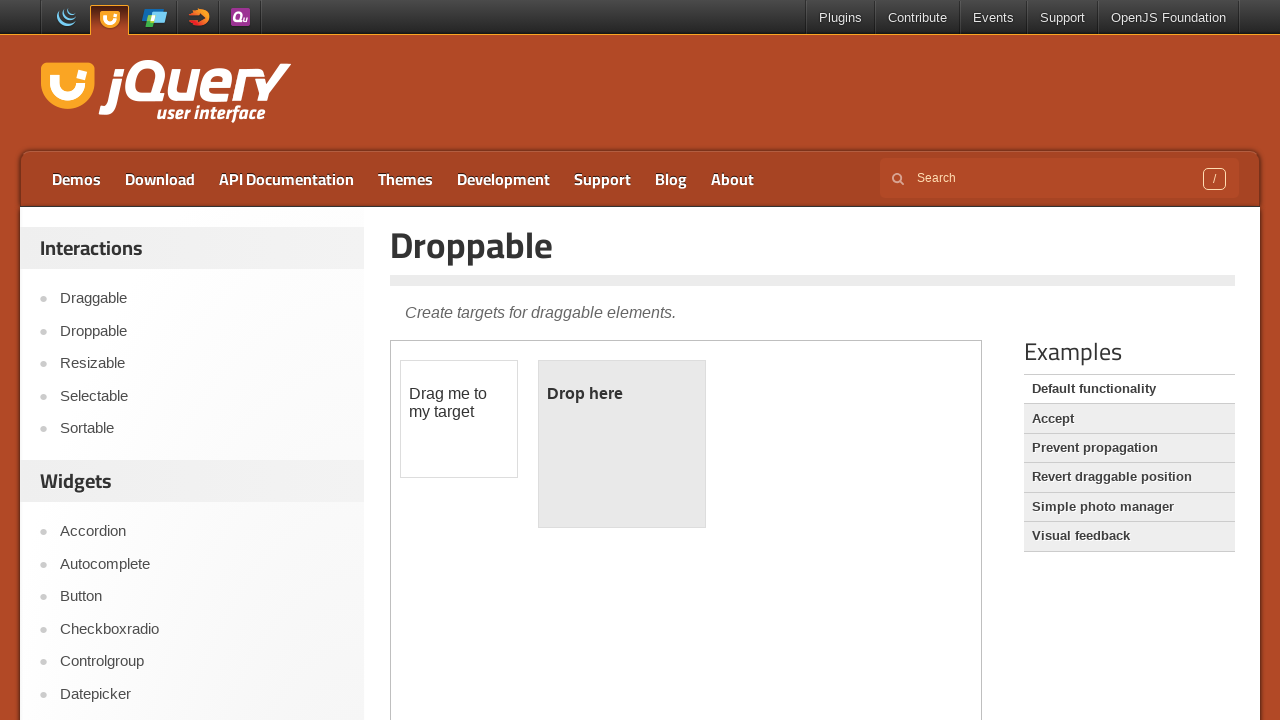

Moved mouse to center of draggable element at (459, 419)
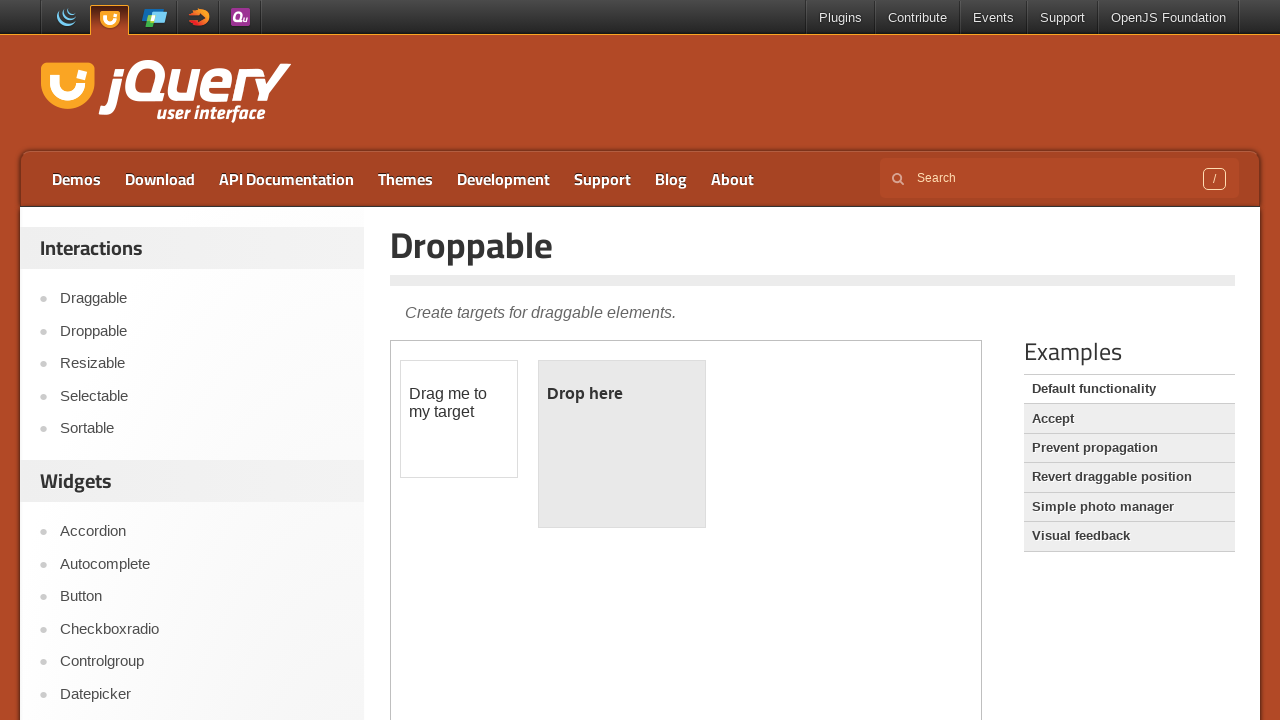

Pressed mouse button down to initiate drag at (459, 419)
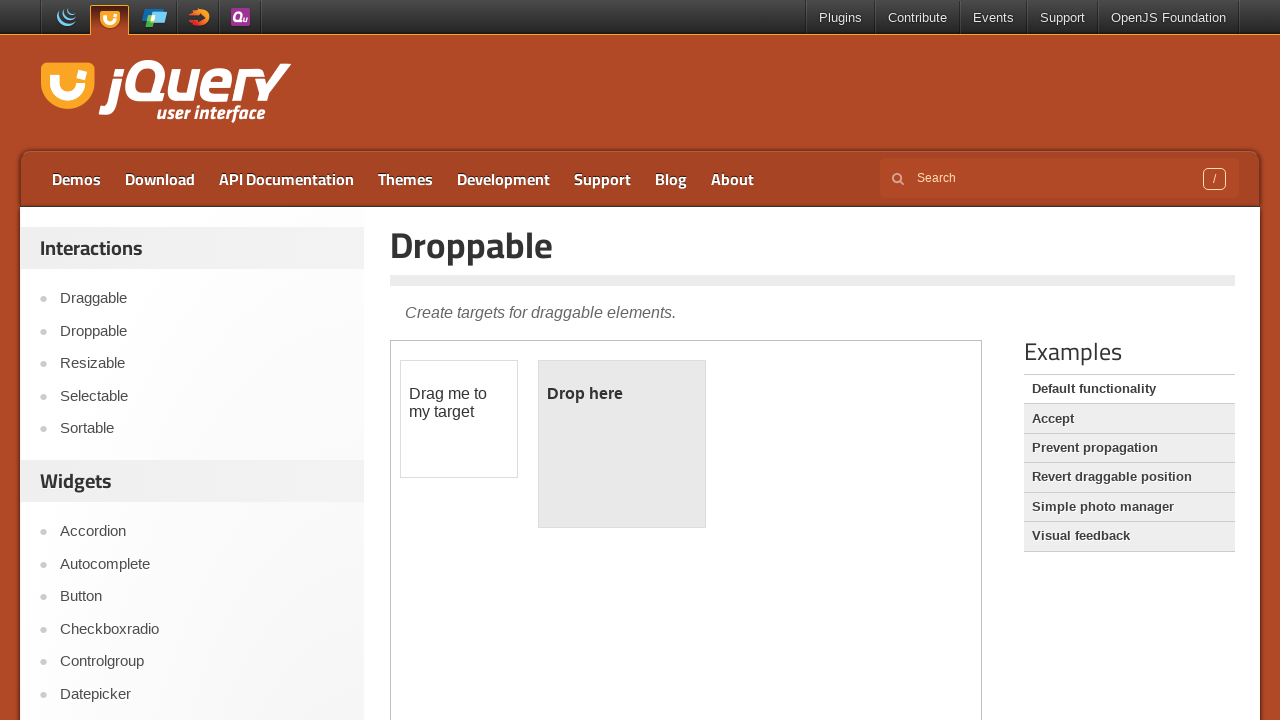

Dragged element by offset (430px right, 30px down) at (889, 449)
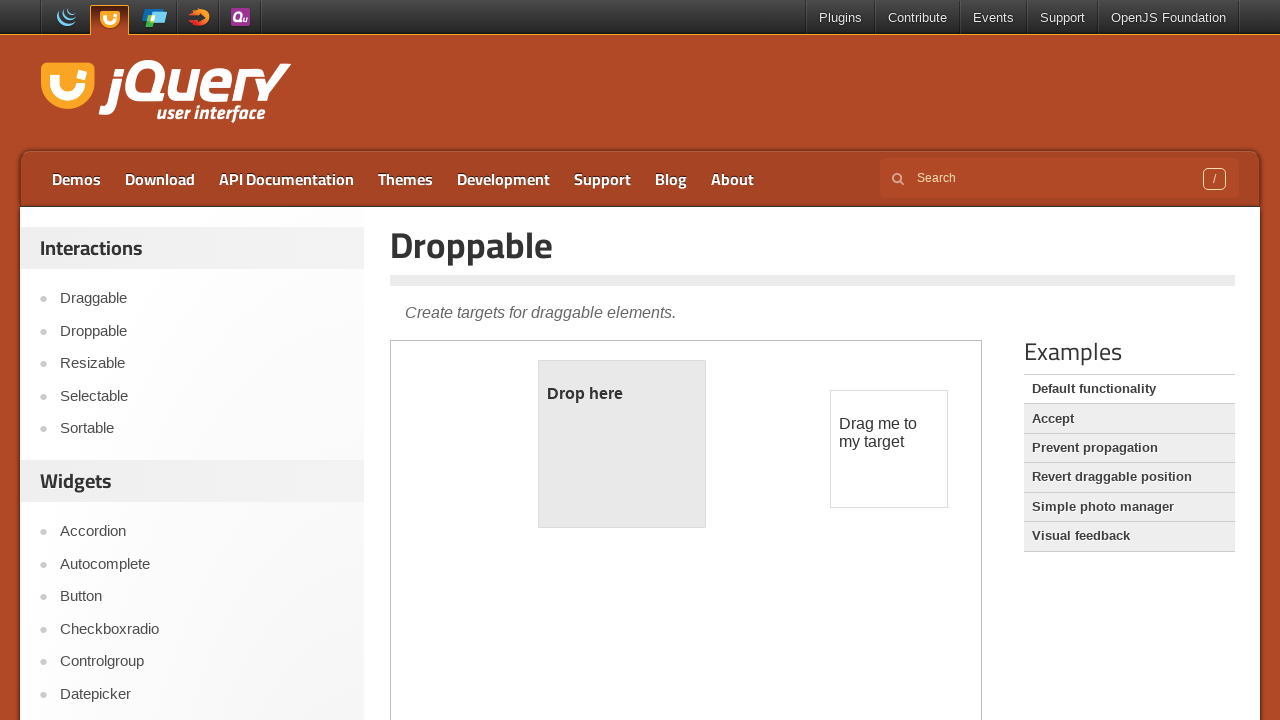

Released mouse button to complete drag and drop at (889, 449)
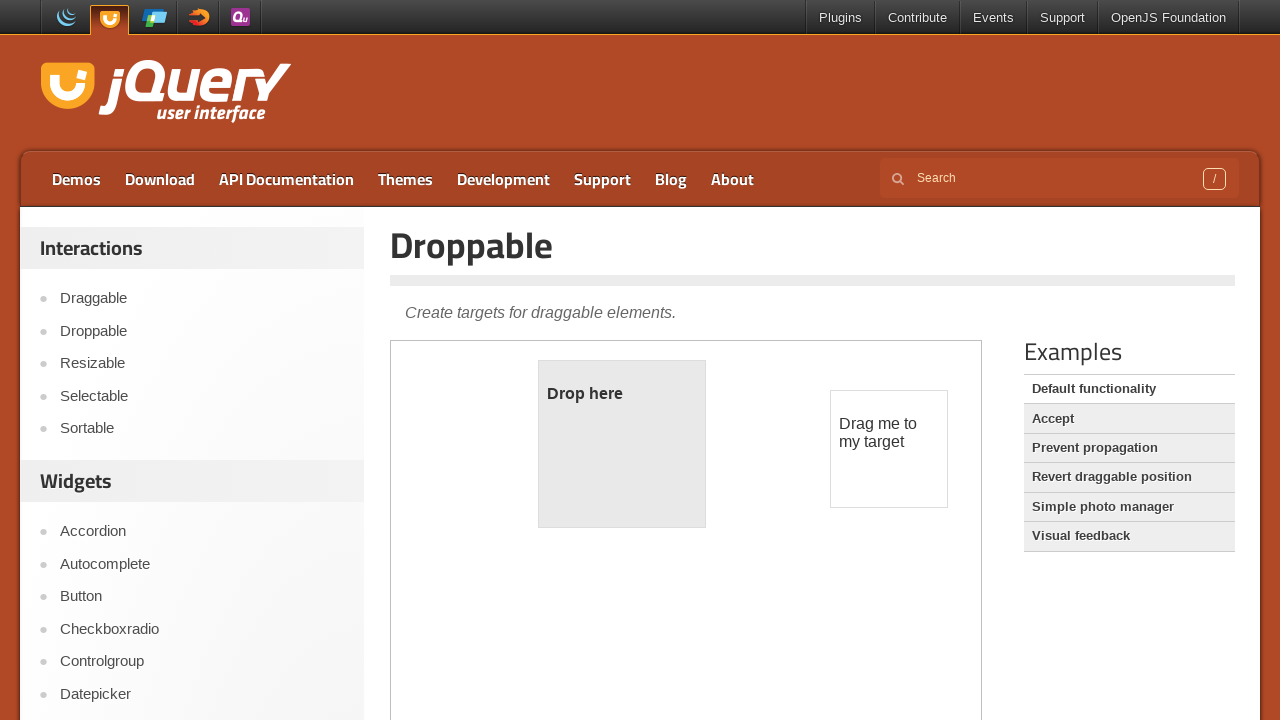

Waited 1 second to observe drag and drop result
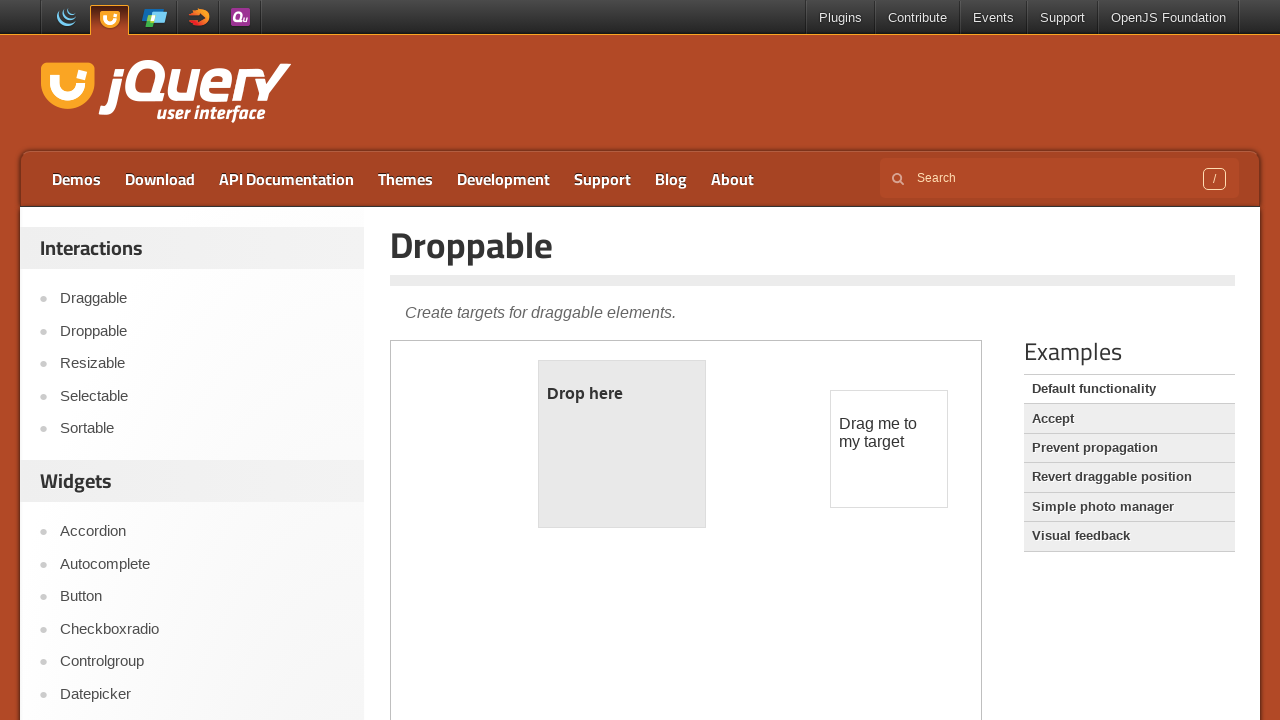

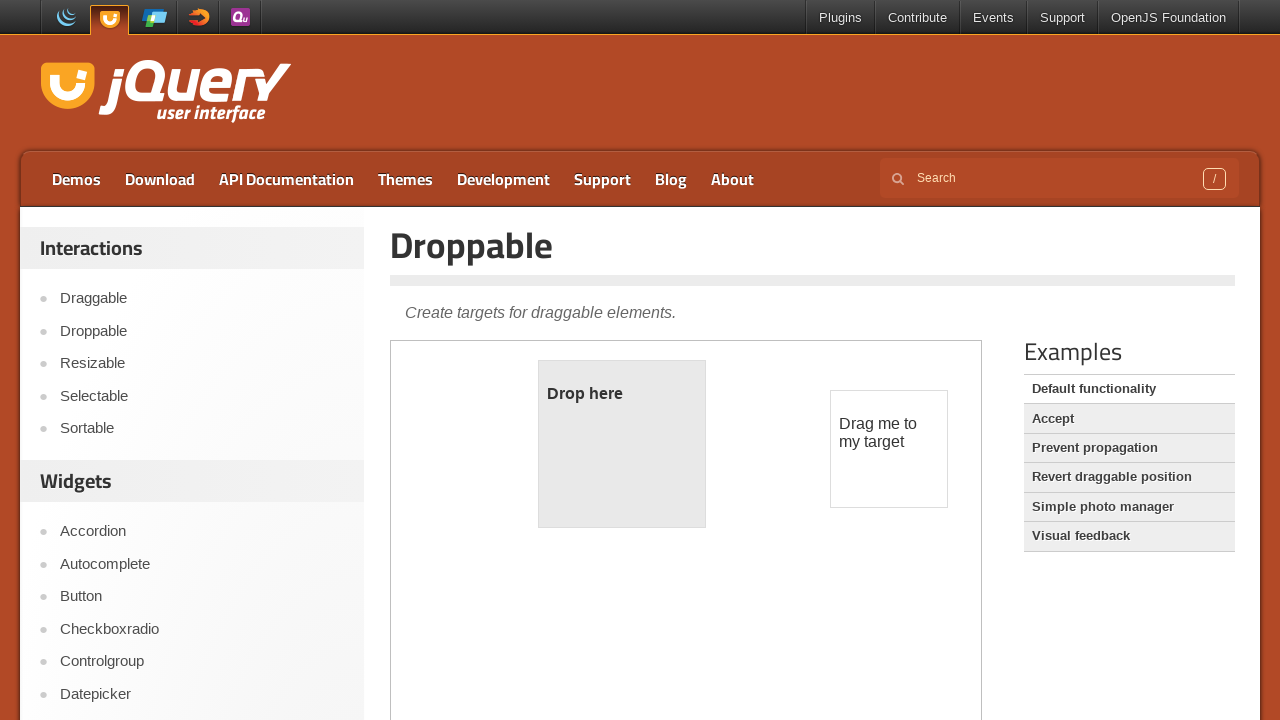